Tests the Old Mutual personal loan calculator by selecting a loan amount of R50,000 from a dropdown menu to calculate loan details.

Starting URL: https://www.oldmutual.co.za/personal/tools-and-calculators/personal-loan-calculator/

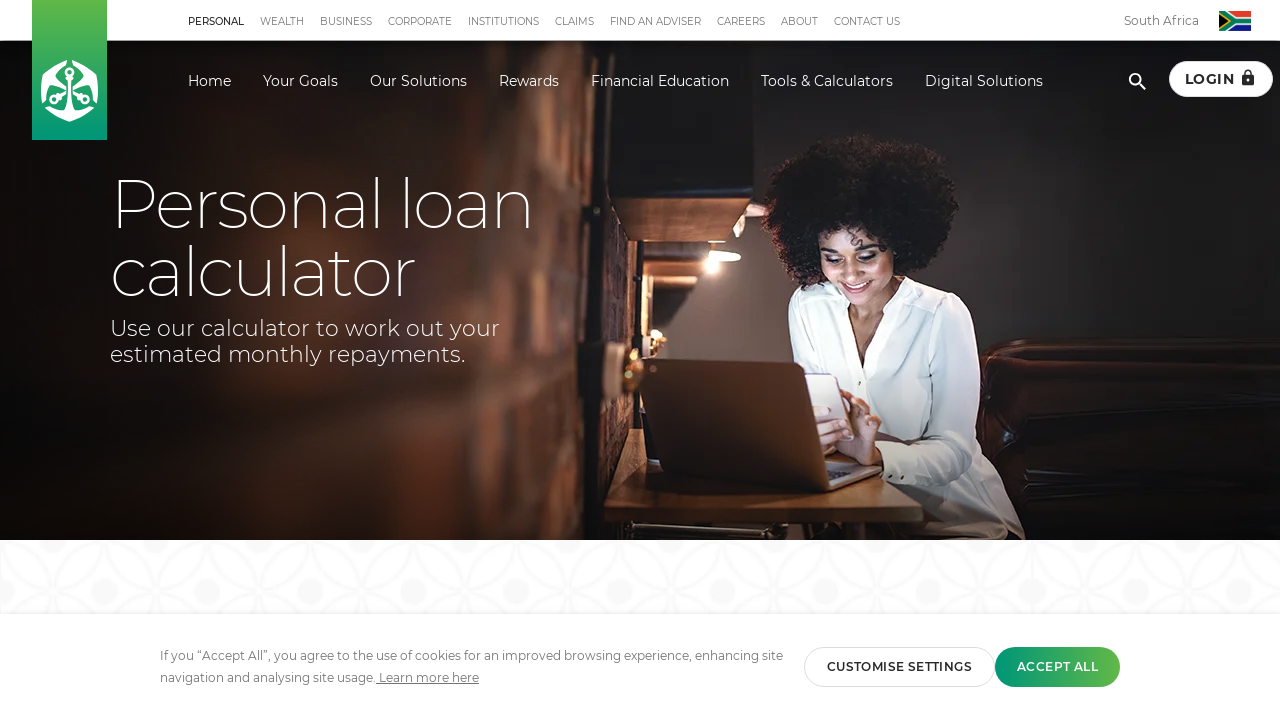

Waited for page to fully load (networkidle state)
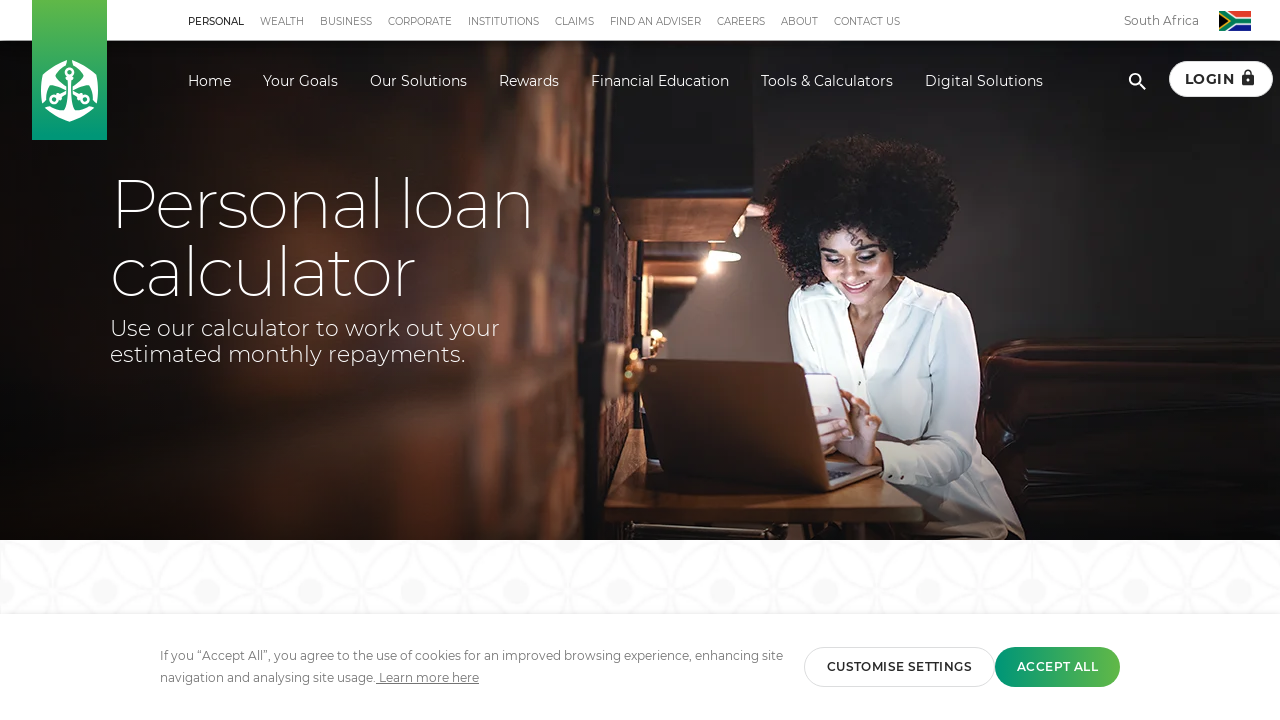

Scrolled down 750px to reveal calculator section
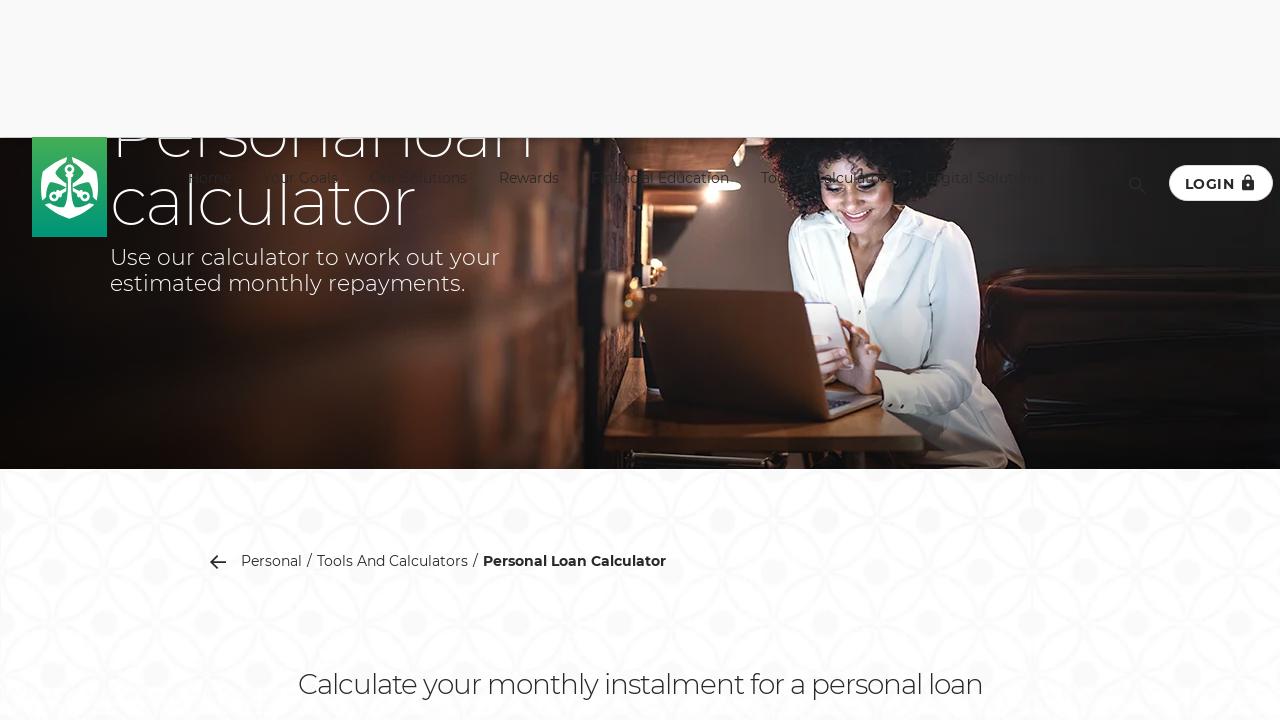

Waited 2000ms for calculator to become fully visible
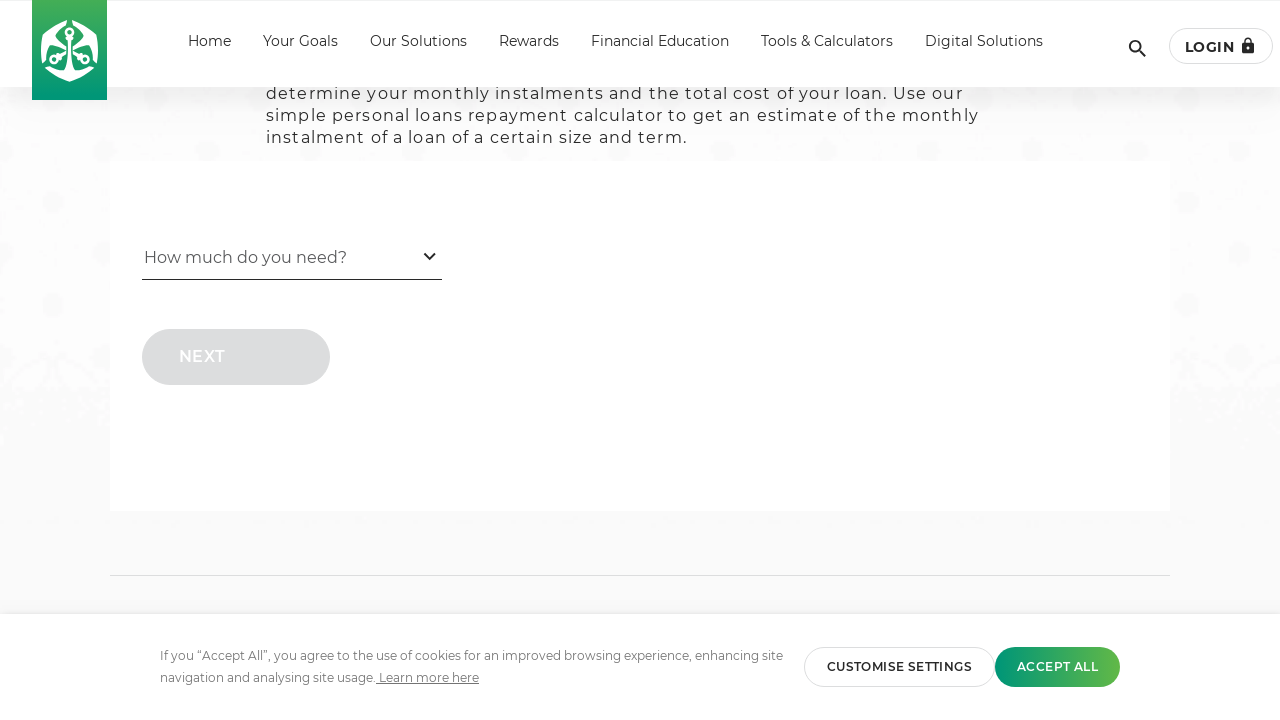

Clicked on the 'How much you need' dropdown to open options at (292, 259) on xpath=//div[@class='theme-default om-personal-loans-calculator']//*[@id='loanAmo
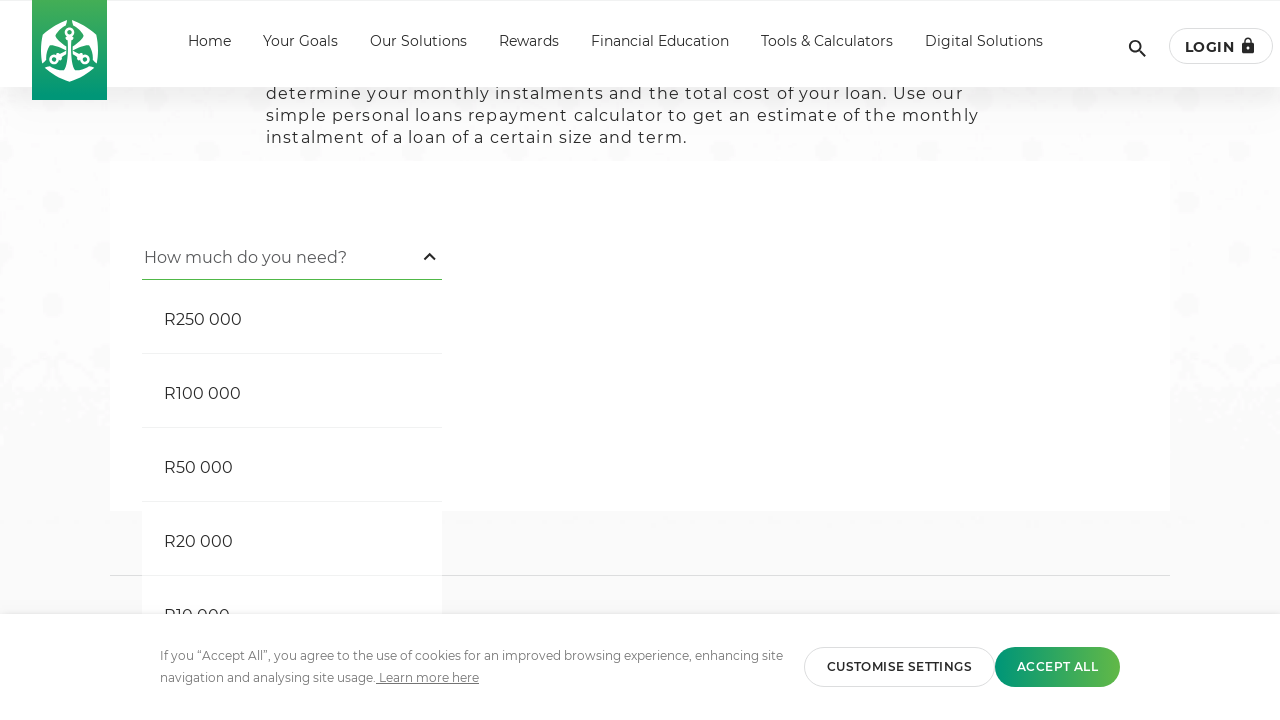

Waited 1000ms for dropdown options to appear
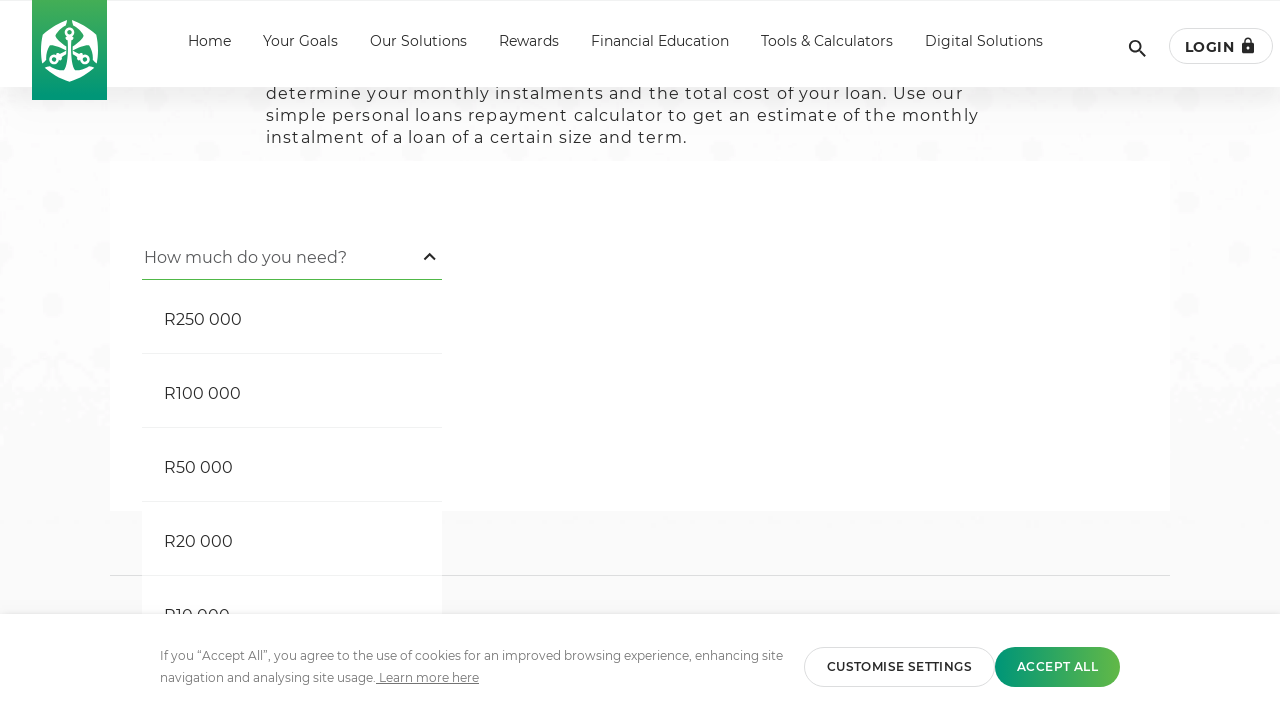

Selected R50,000 loan amount from dropdown at (292, 468) on #R50000
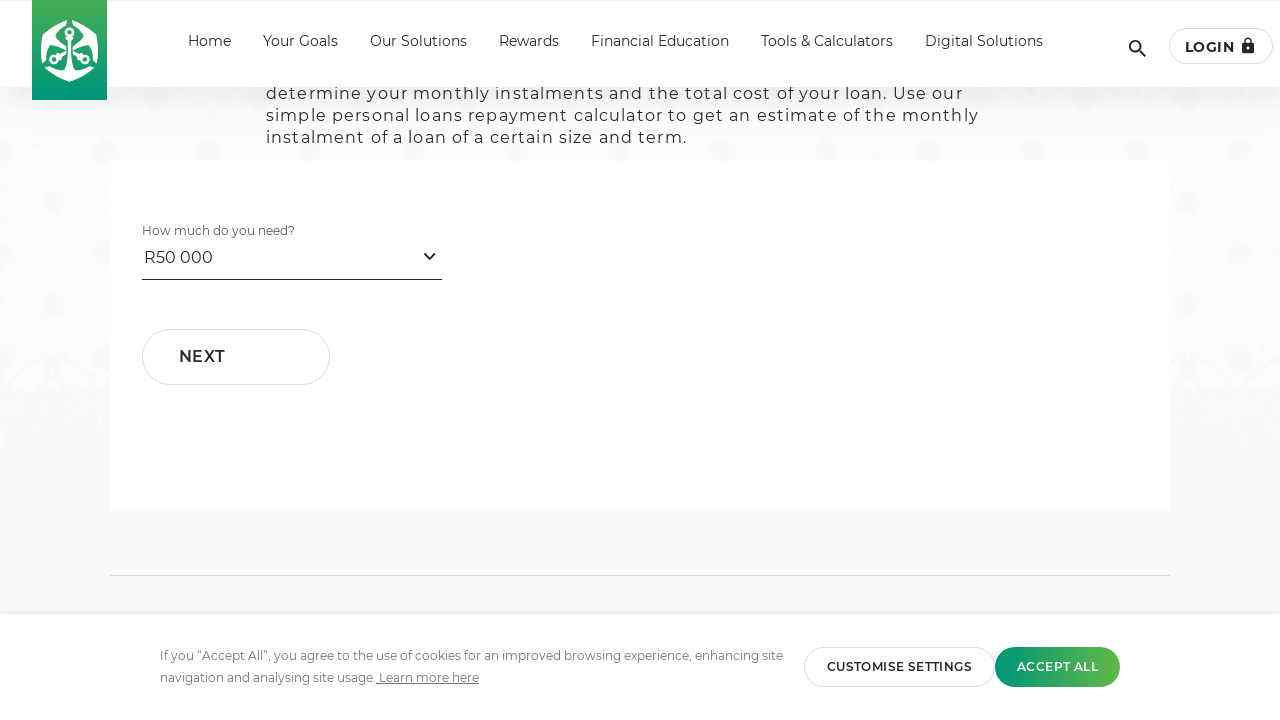

Waited 2000ms for loan amount selection to be applied and calculator to update
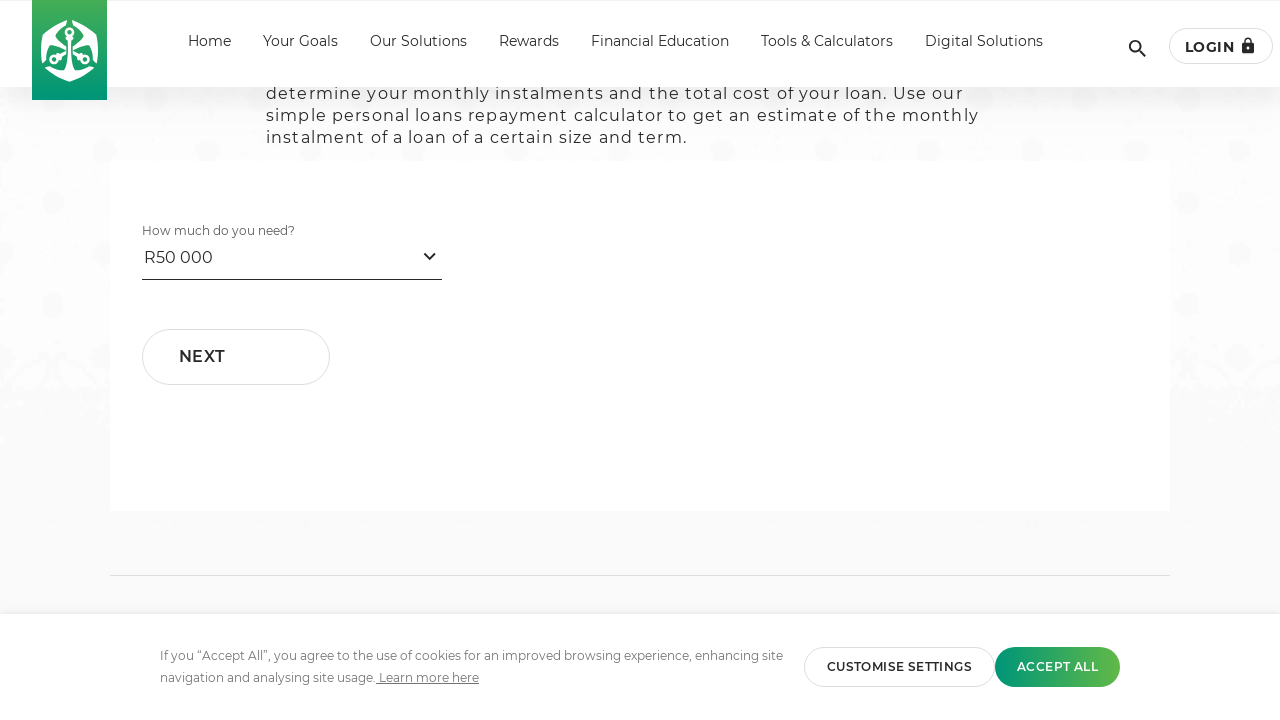

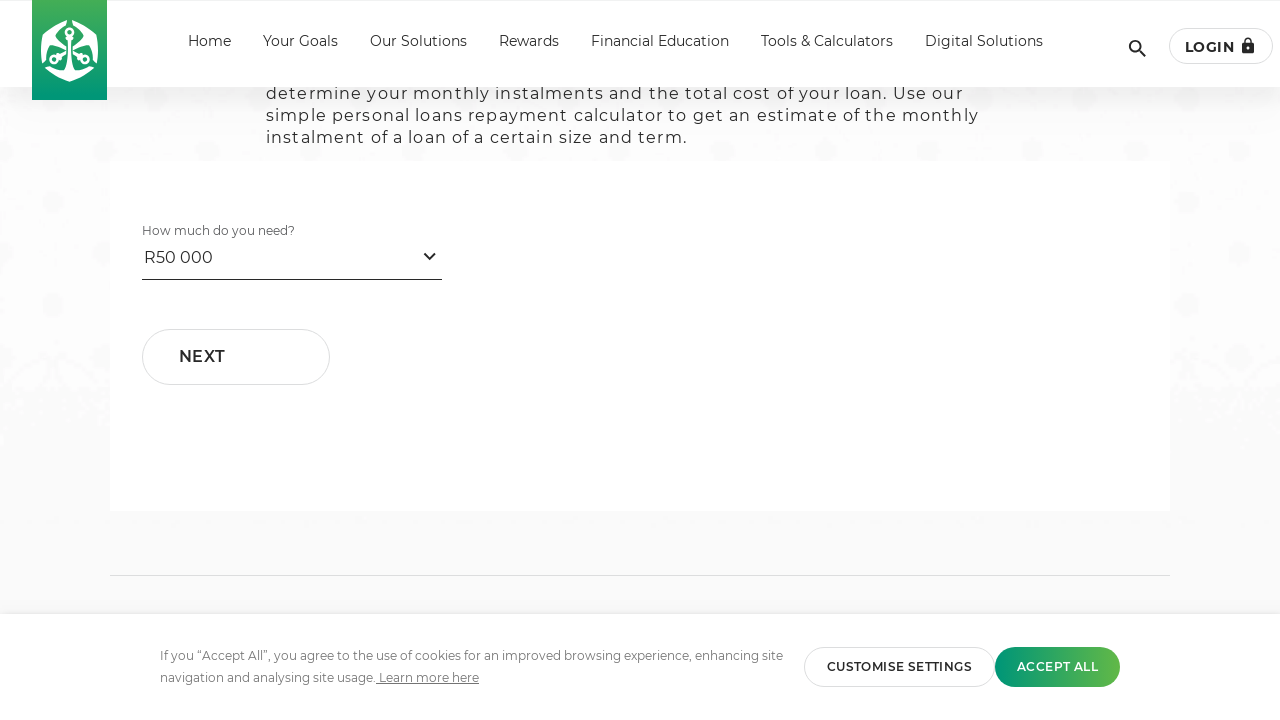